Tests tooltip functionality by hovering over an input field and verifying the tooltip content appears

Starting URL: https://automationfc.github.io/jquery-tooltip/

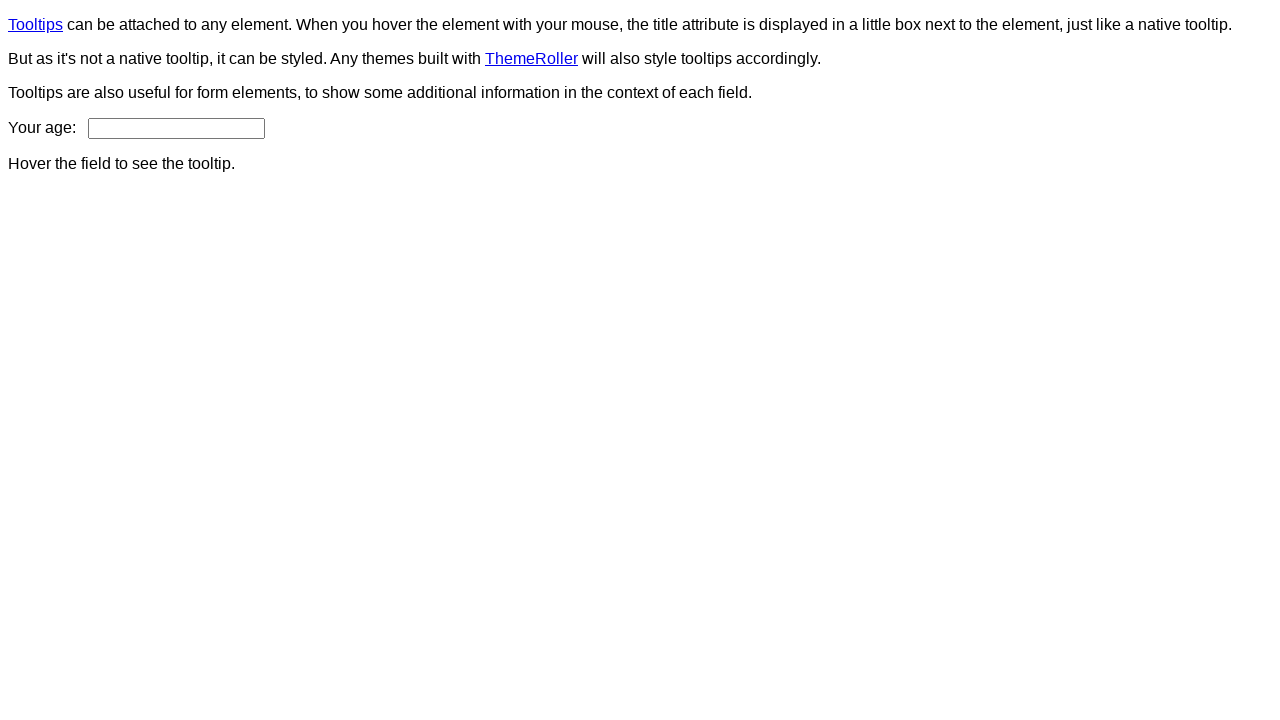

Hovered over age input field to trigger tooltip at (176, 128) on input#age
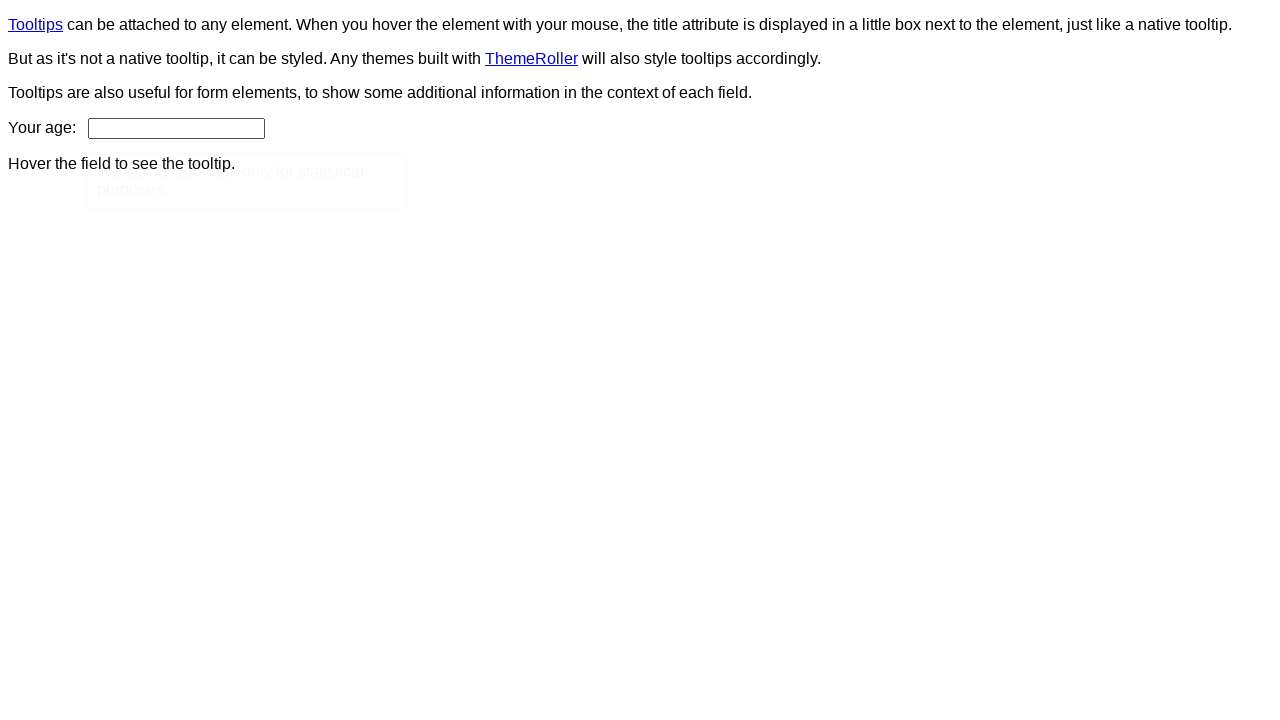

Tooltip appeared and is visible
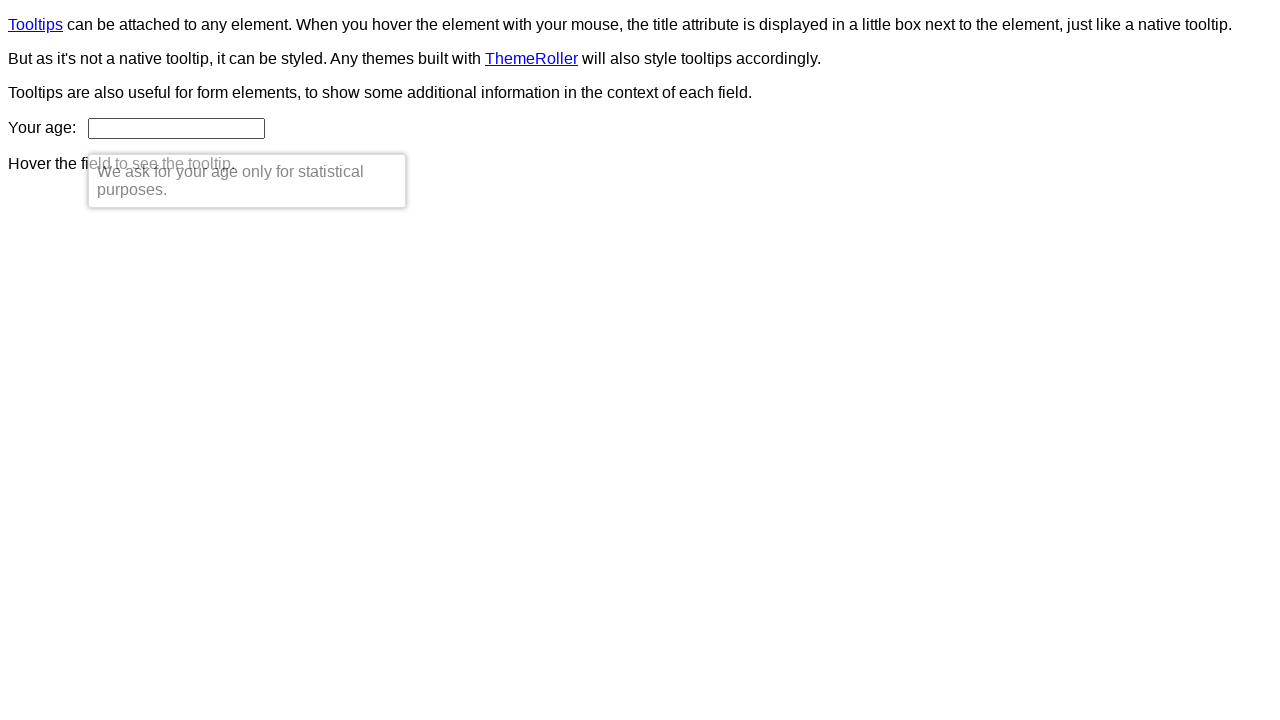

Verified tooltip content matches expected message
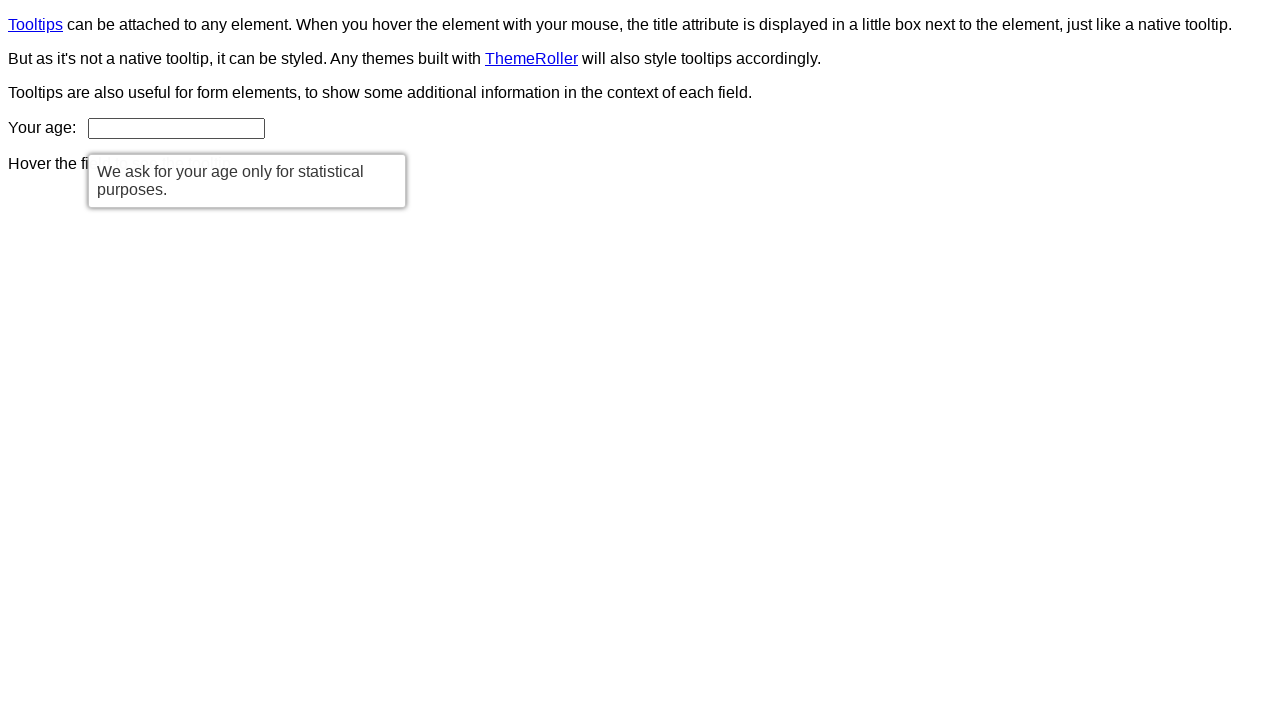

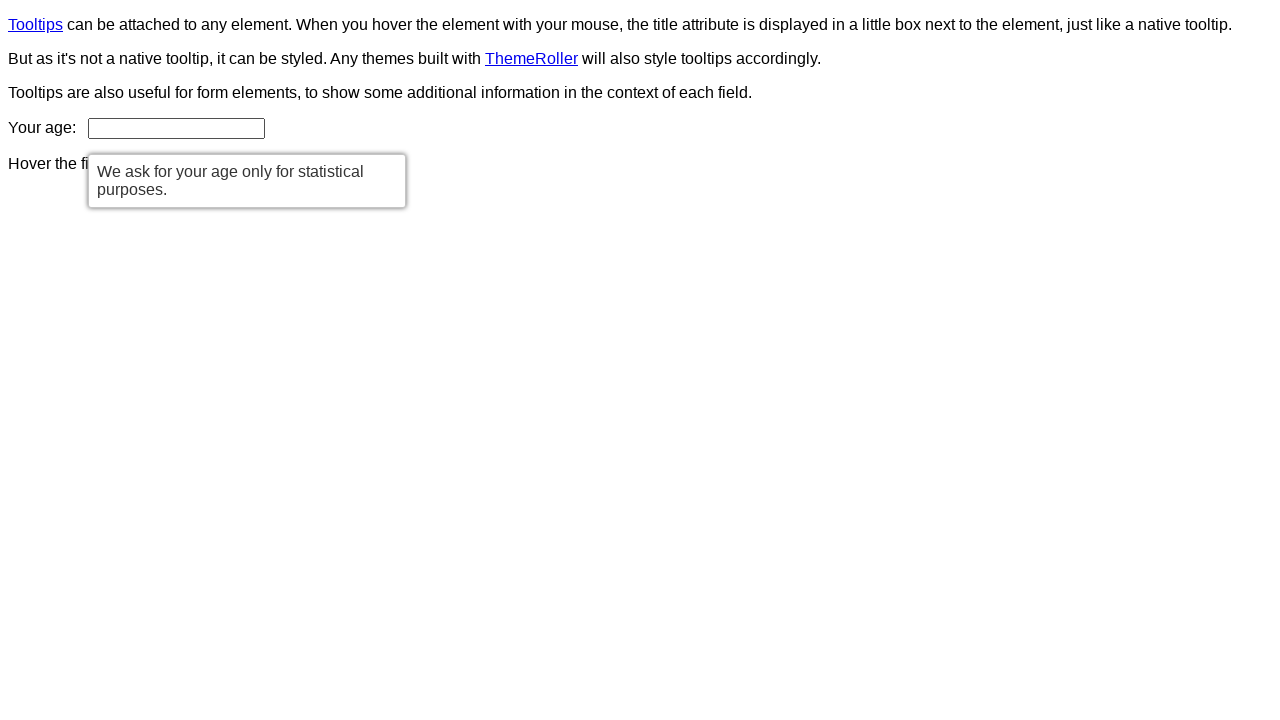